Navigates to the University of Latvia website homepage to verify the page loads successfully.

Starting URL: https://www.lu.lv/

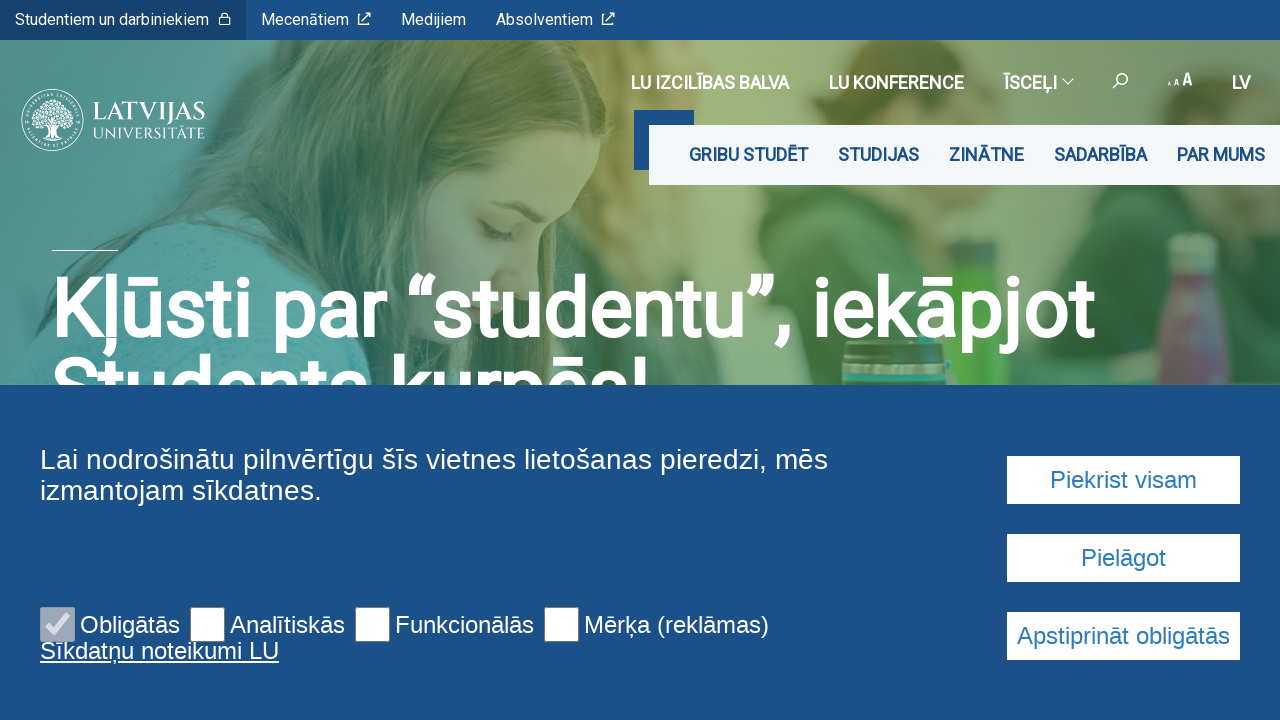

University of Latvia homepage loaded successfully (DOM content ready)
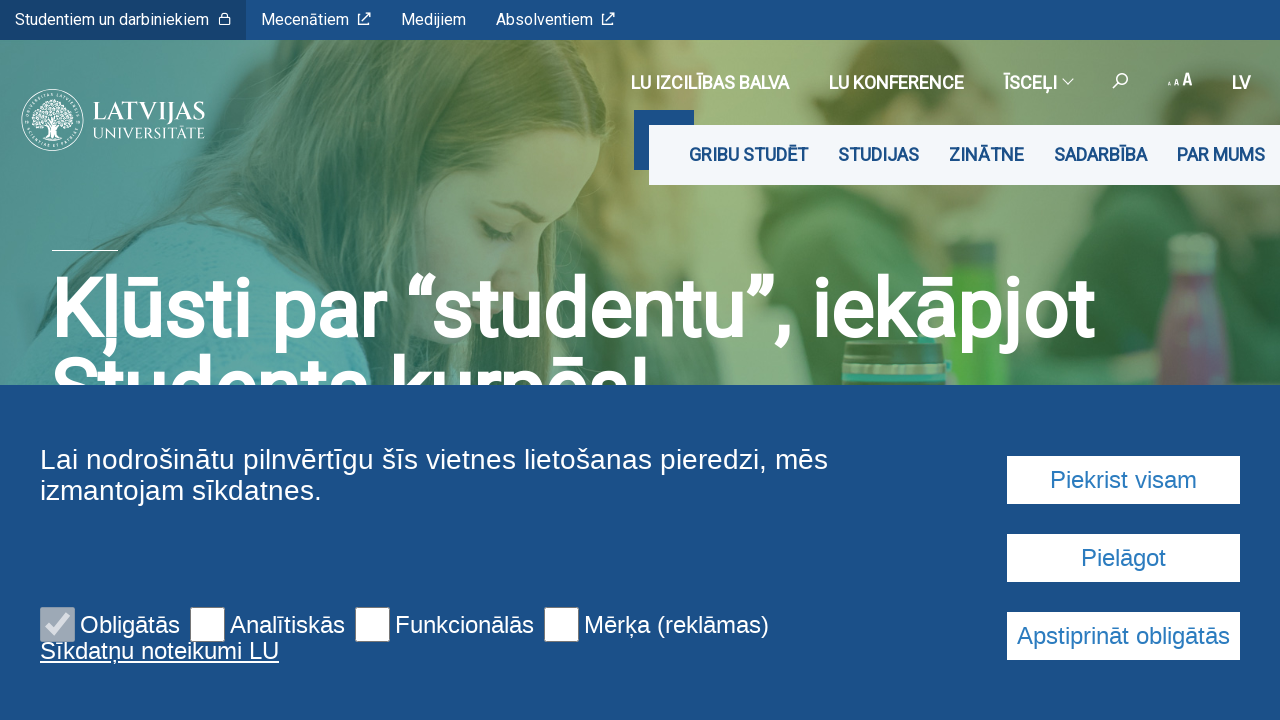

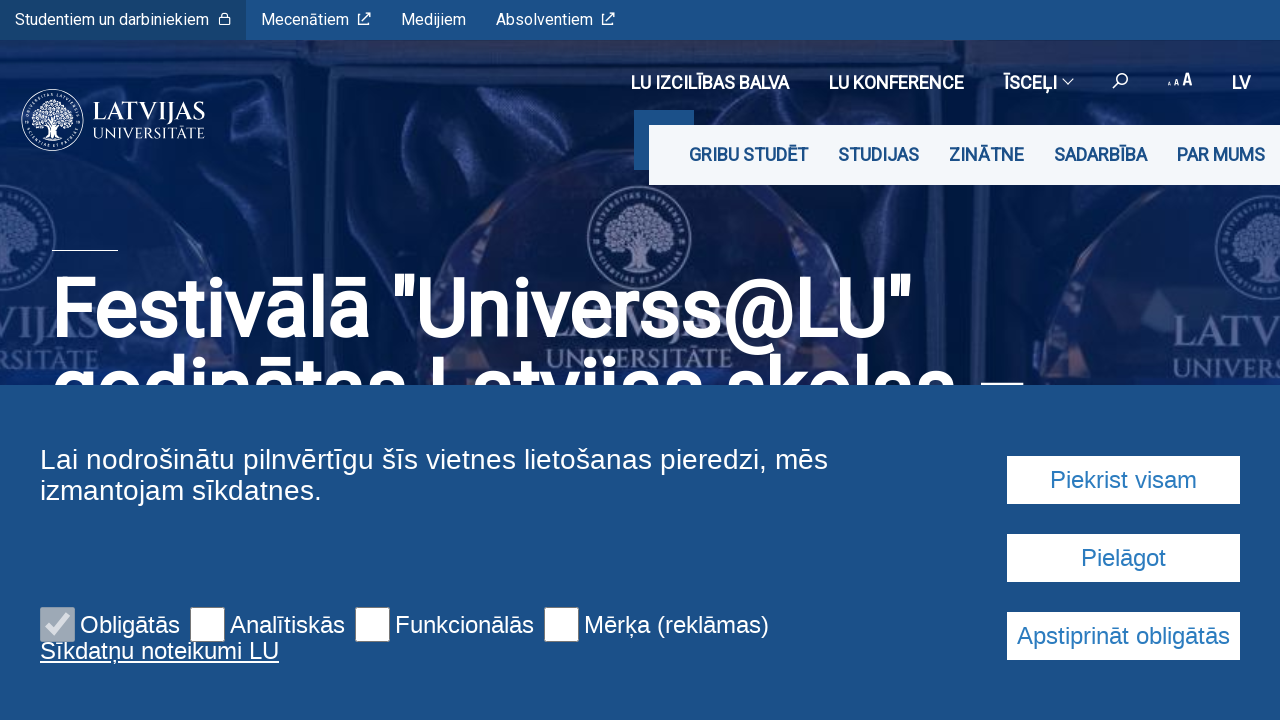